Tests the Playwright documentation homepage by verifying the page title contains "Playwright", checking that the "Get Started" link has the correct href attribute, clicking it, and verifying navigation to the intro page.

Starting URL: https://playwright.dev

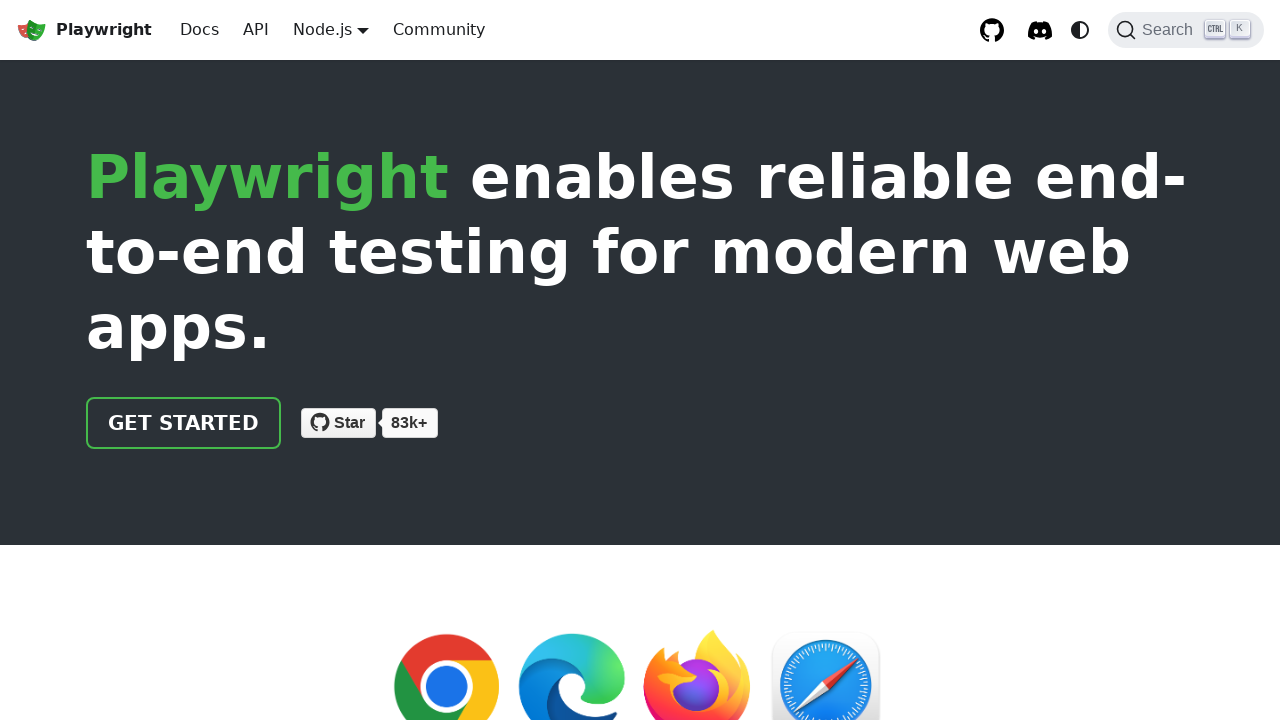

Verified page title contains 'Playwright'
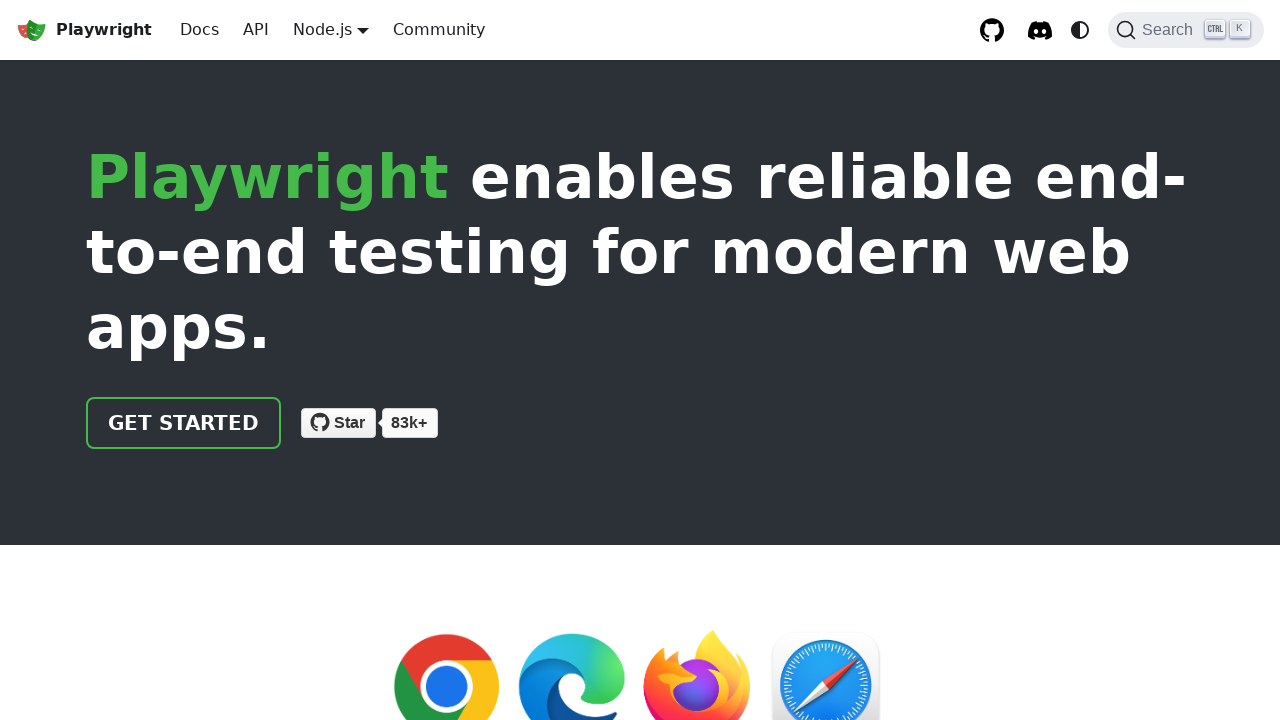

Located 'Get Started' link
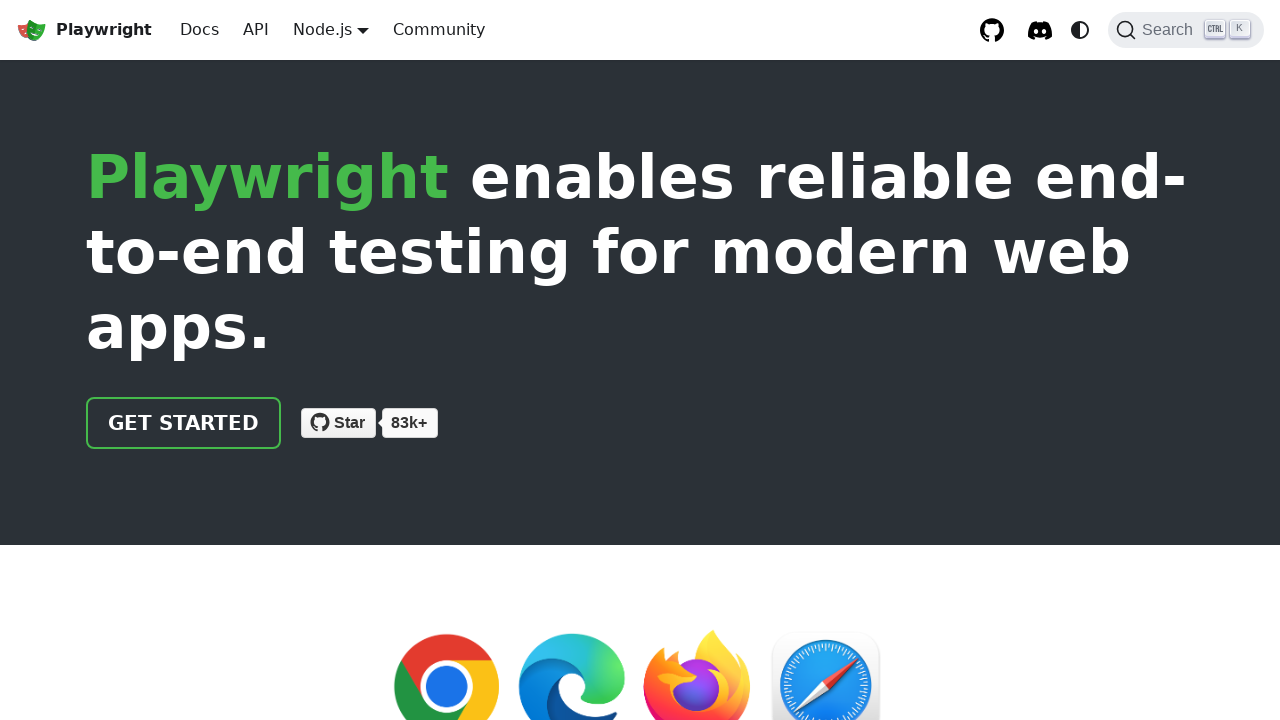

Verified 'Get Started' link has correct href attribute '/docs/intro'
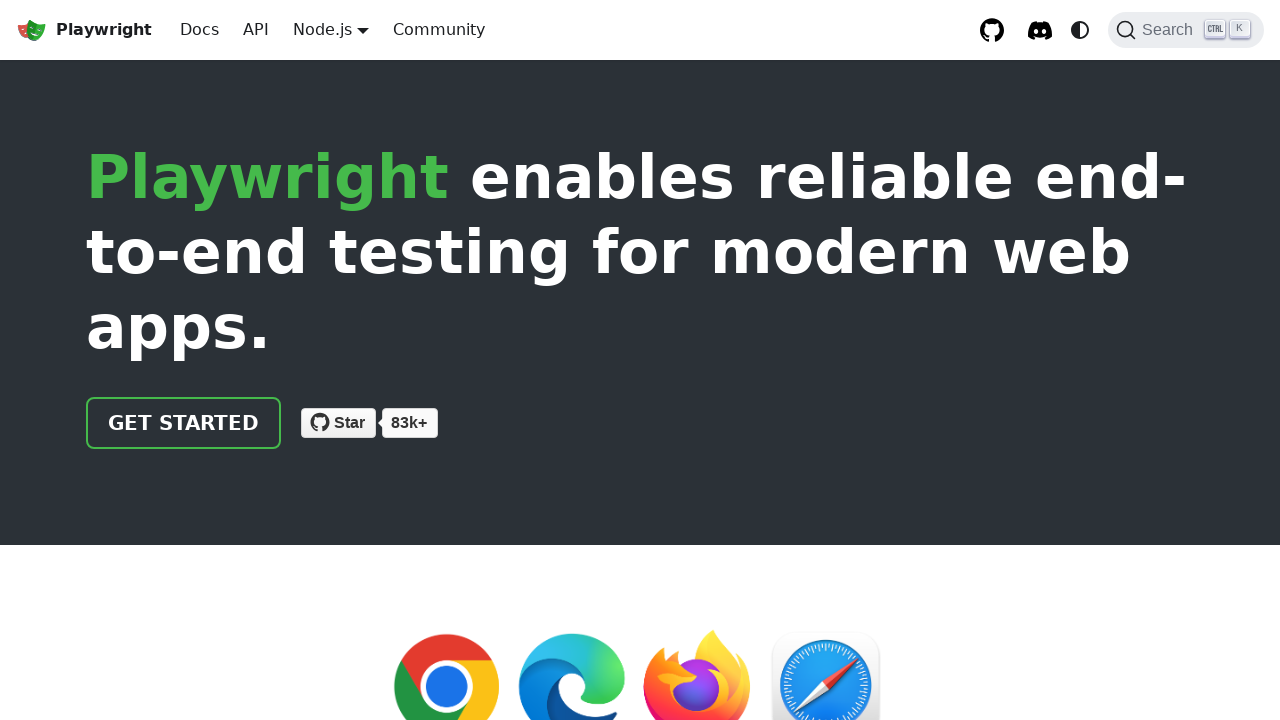

Clicked 'Get Started' link at (184, 423) on internal:text="Get Started"i
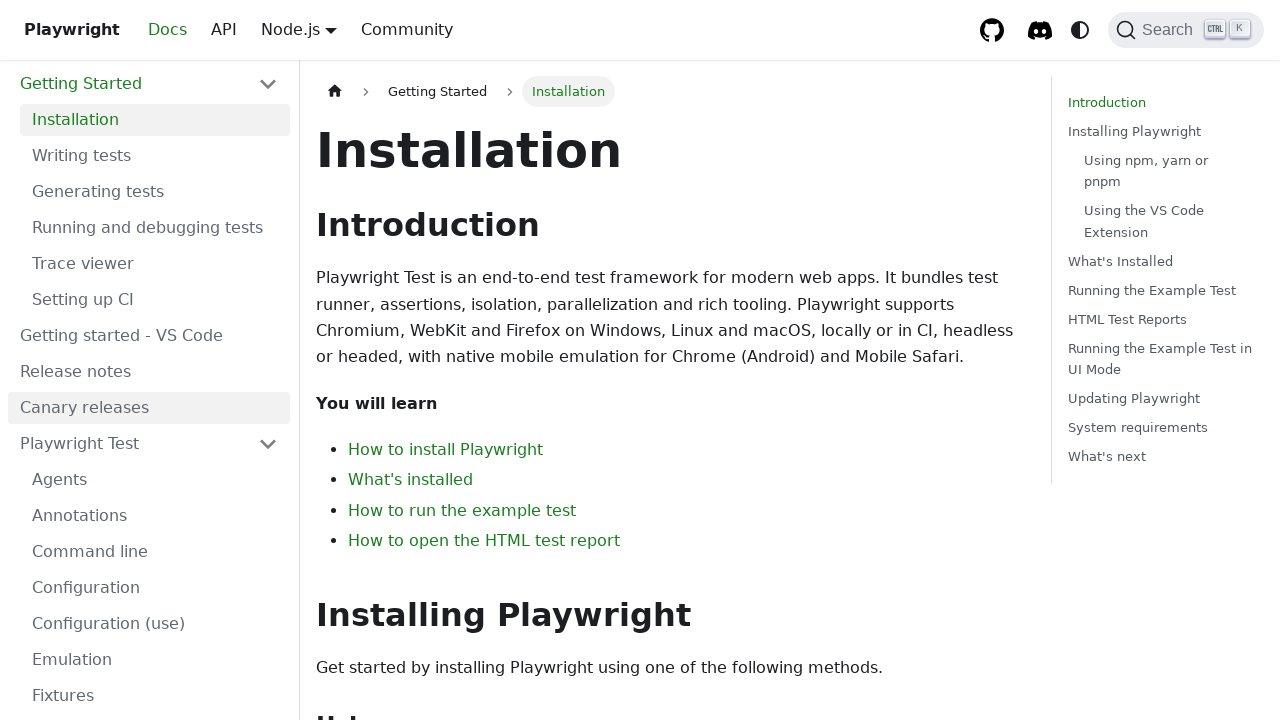

Navigated to intro page and URL confirmed
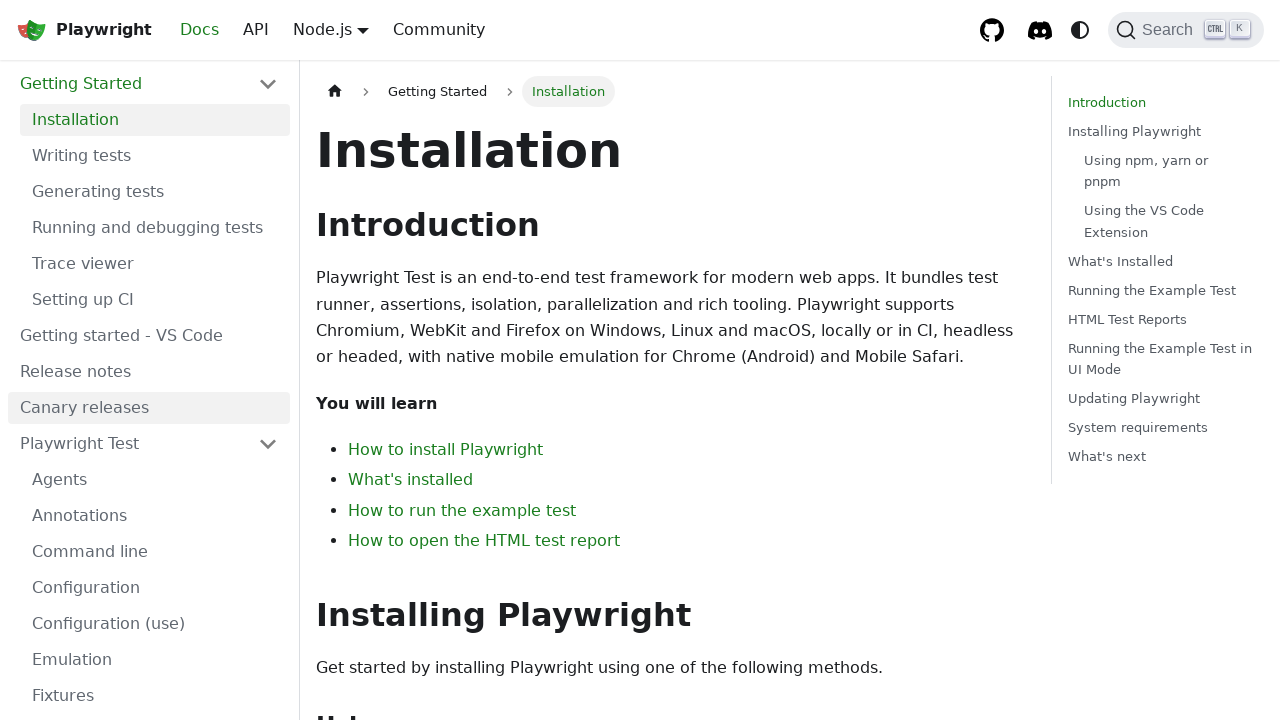

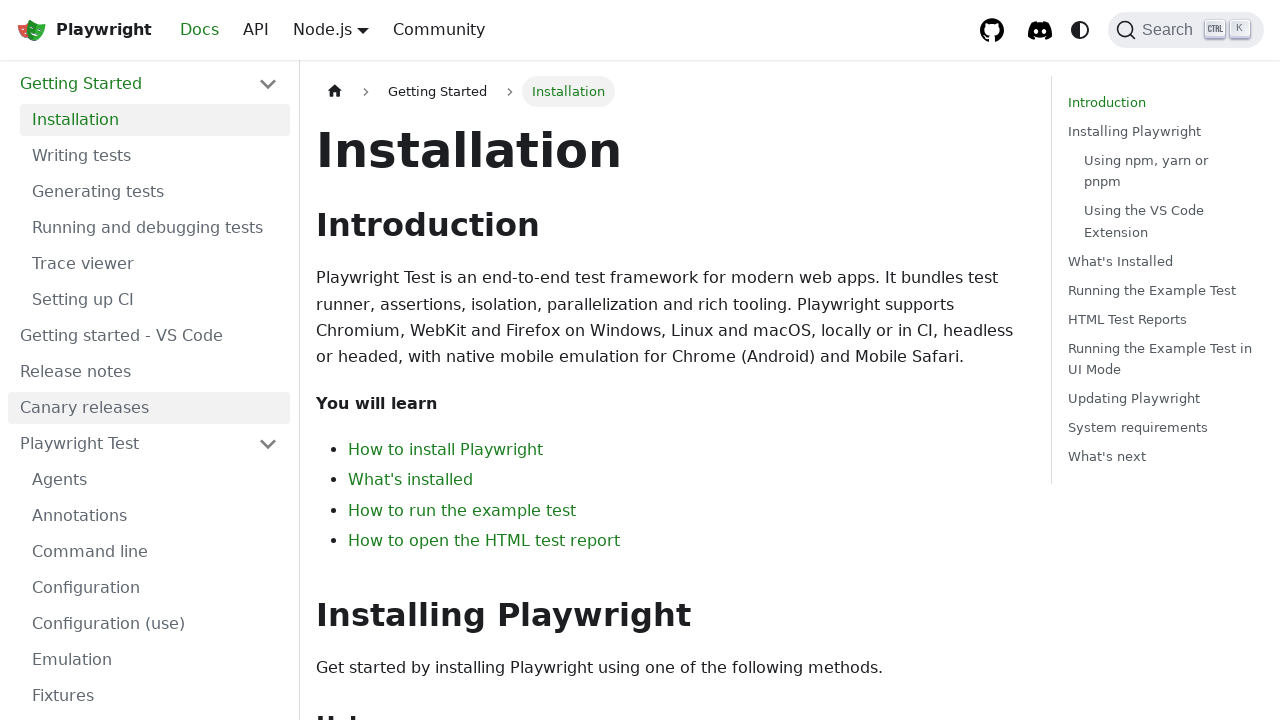